Navigates to the Selenium WebDriver Java practice site and clicks on the "Dialog boxes" link to open the dialog boxes demonstration page

Starting URL: https://bonigarcia.dev/selenium-webdriver-java/

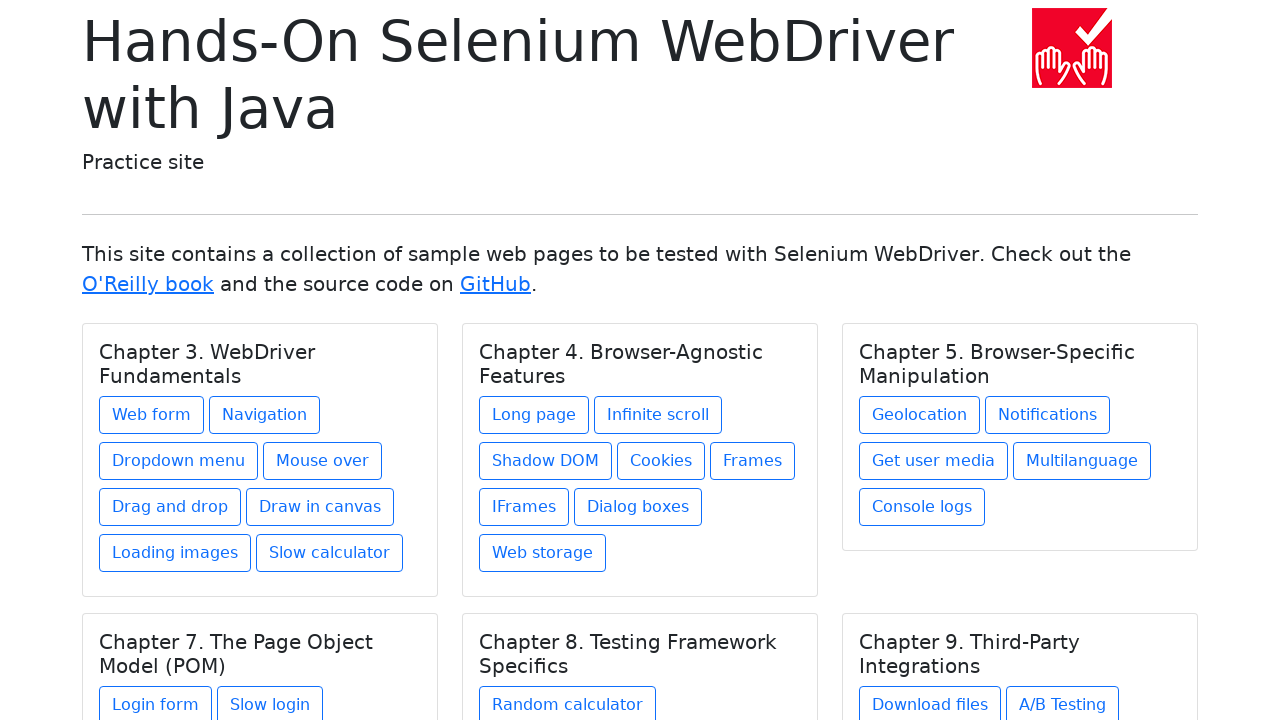

Waited for homepage to load (domcontentloaded)
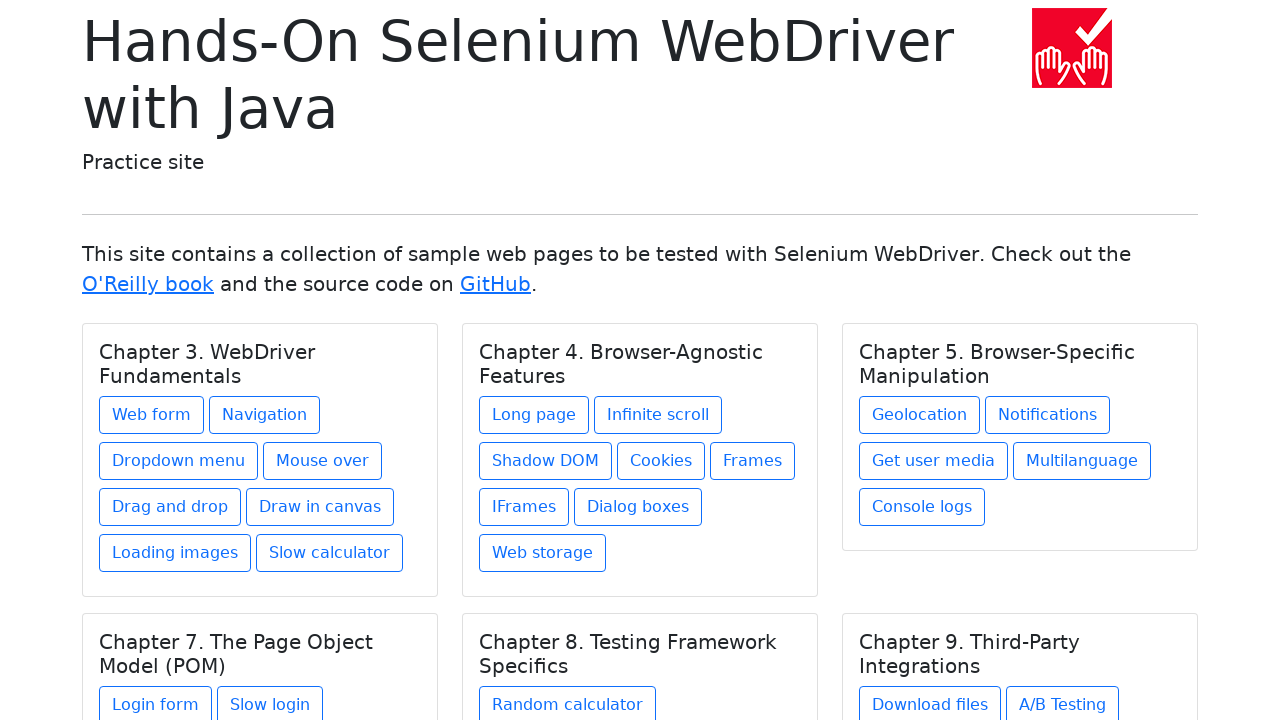

Clicked on 'Dialog boxes' link at (638, 507) on text=Dialog boxes
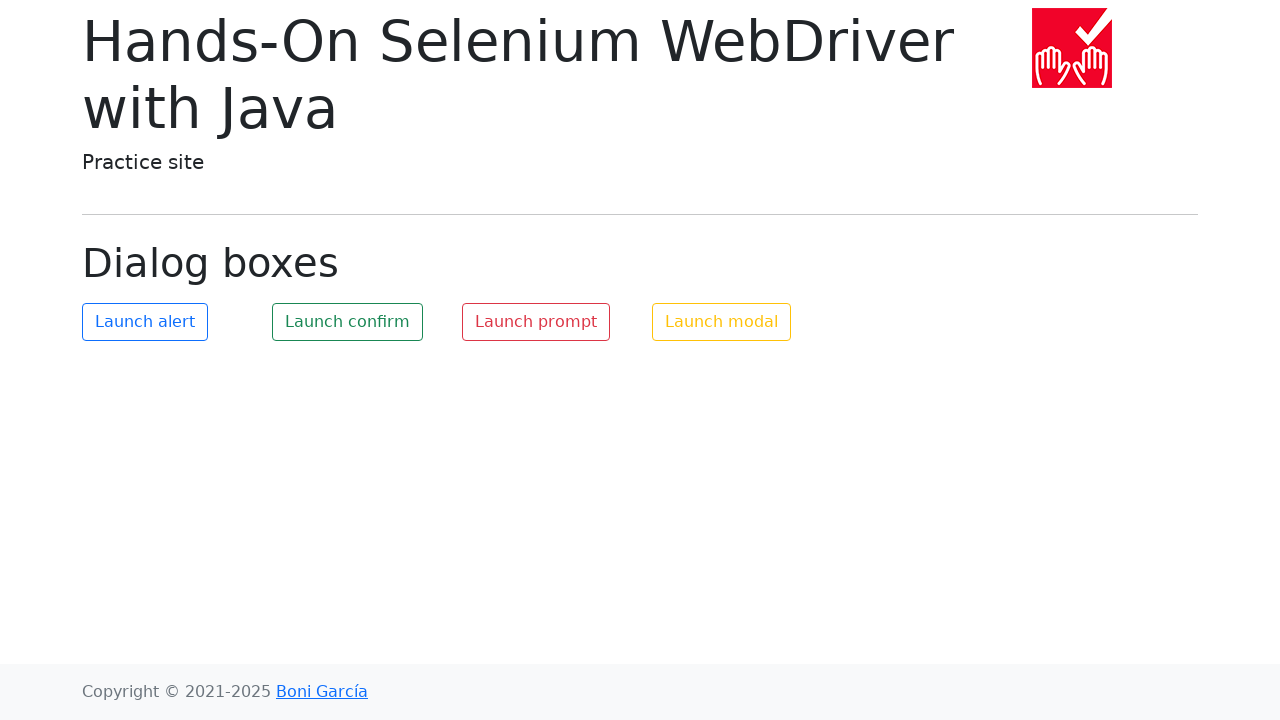

Dialog boxes page loaded (domcontentloaded)
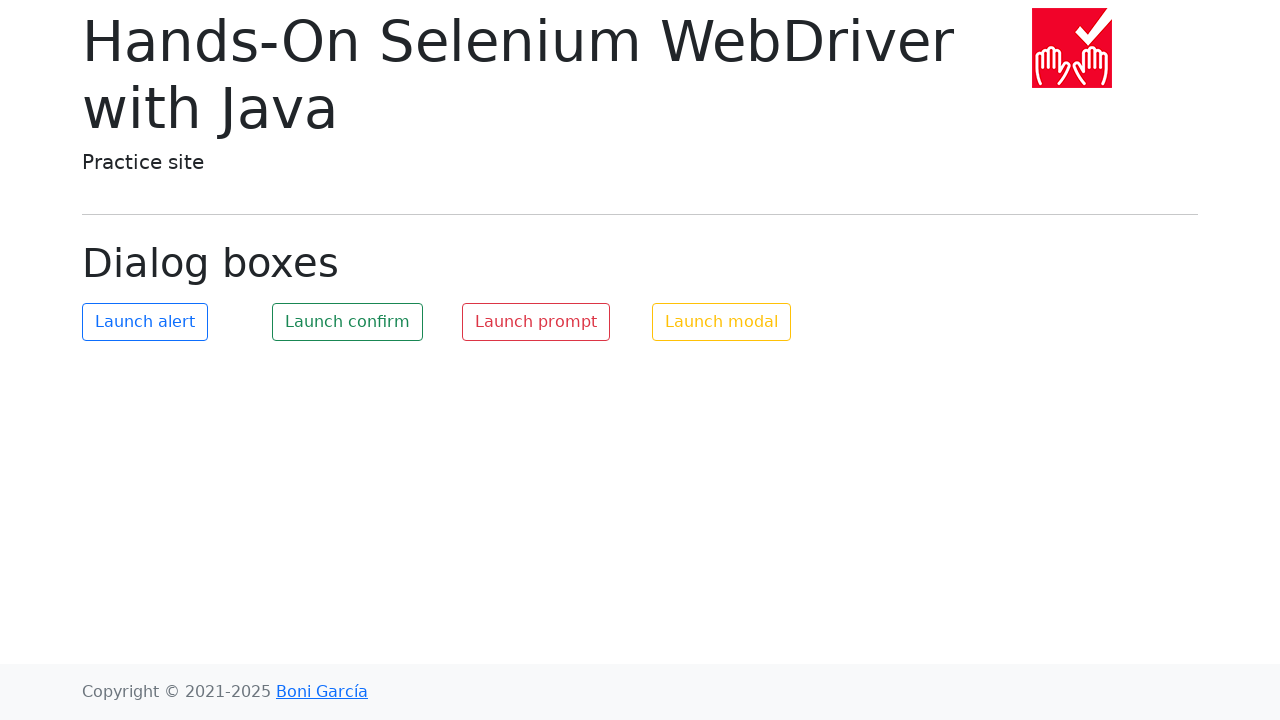

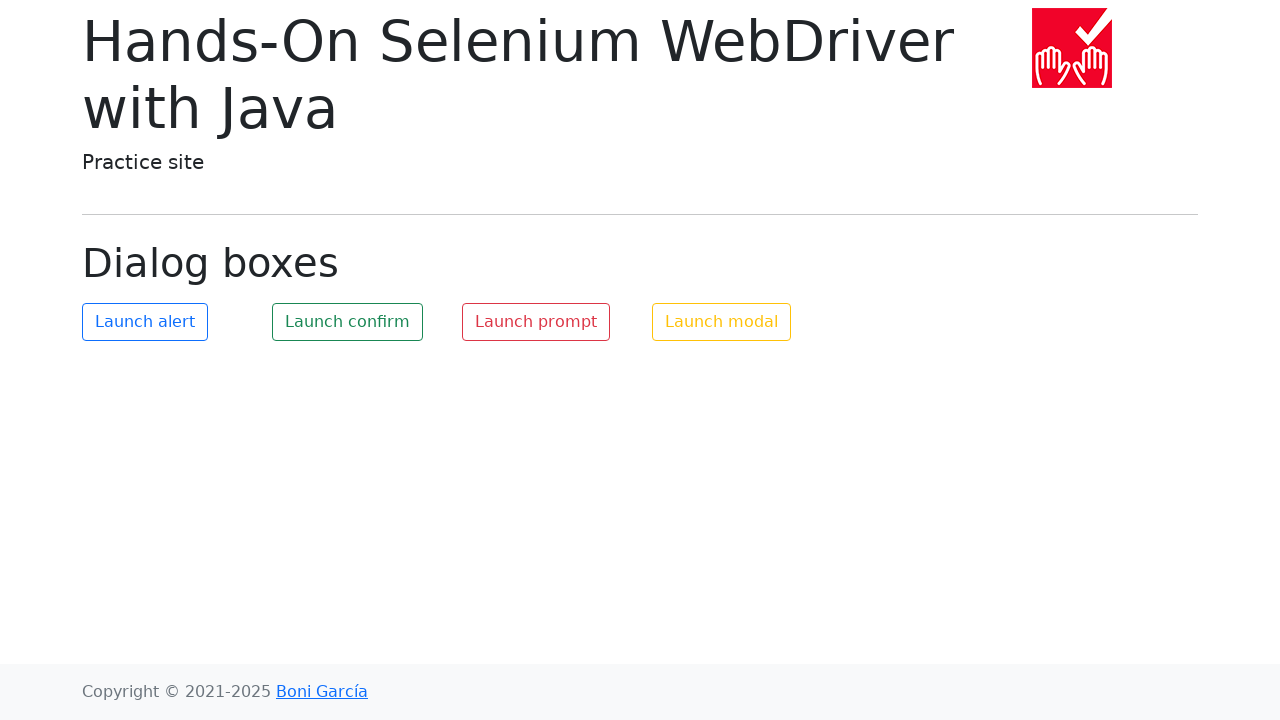